Verifies that the company logo is displayed on the login page

Starting URL: https://opensource-demo.orangehrmlive.com/web/index.php/auth/login

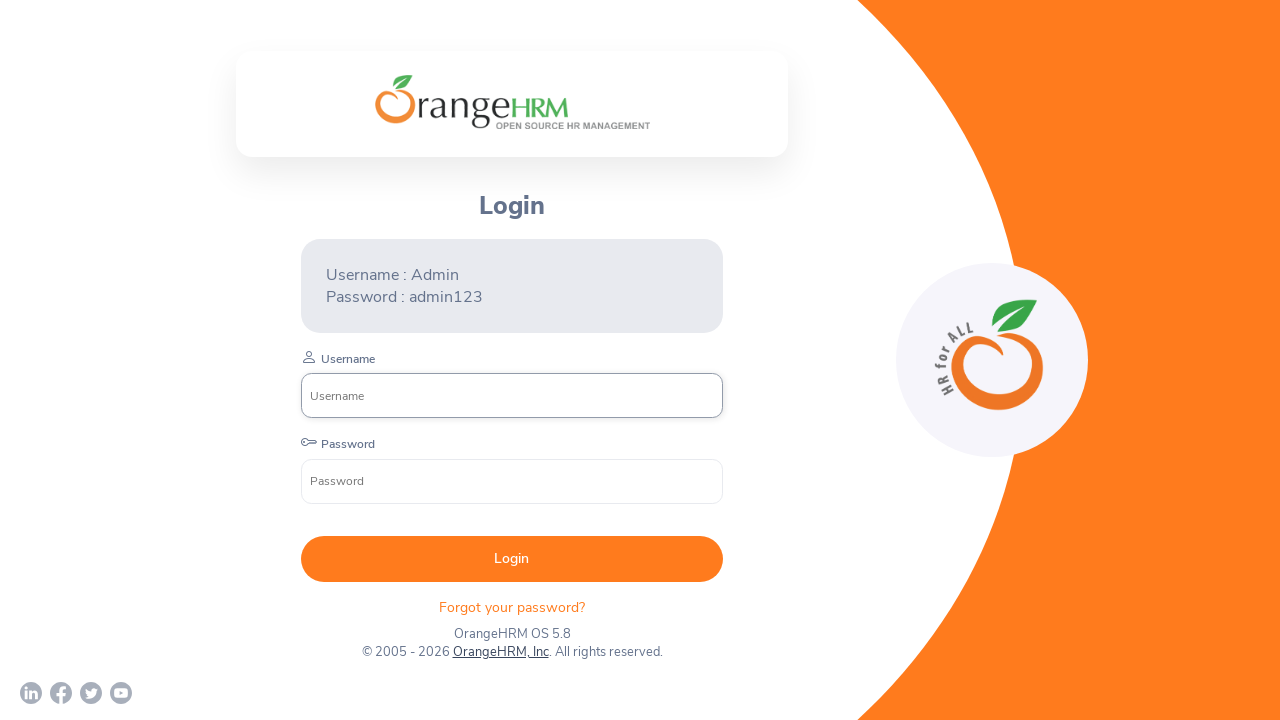

Waited for company logo to be visible on login page
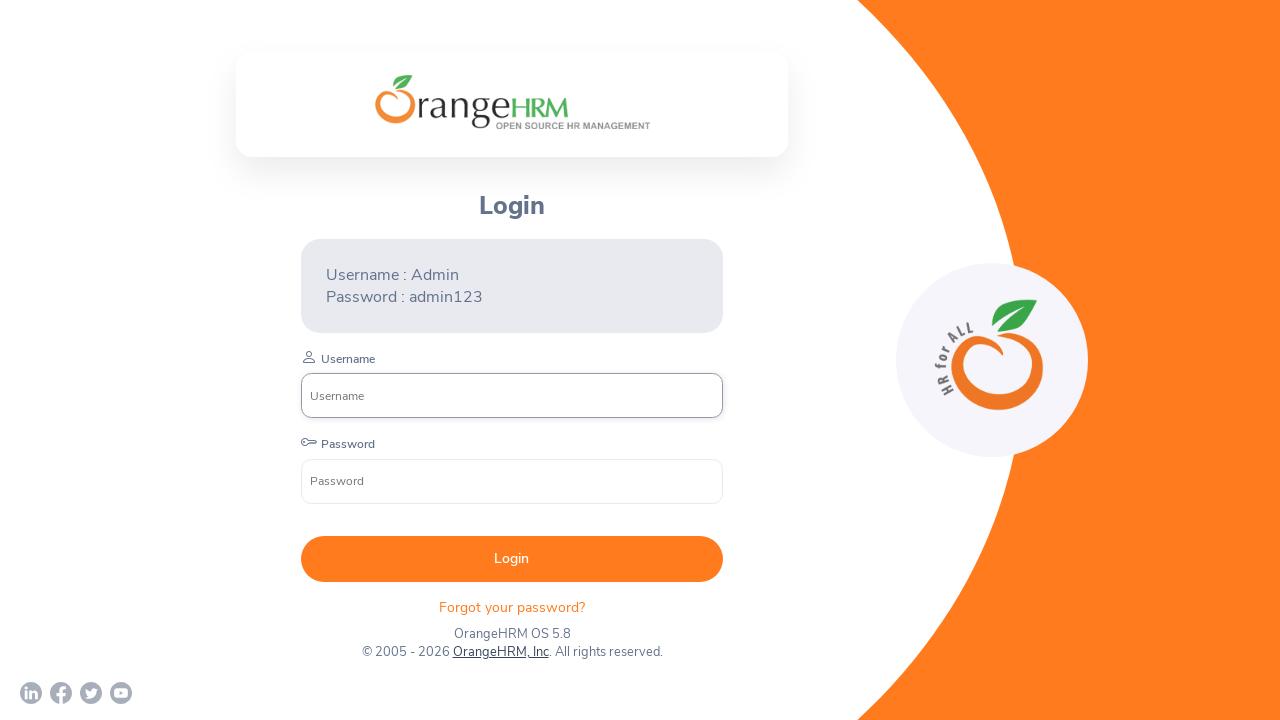

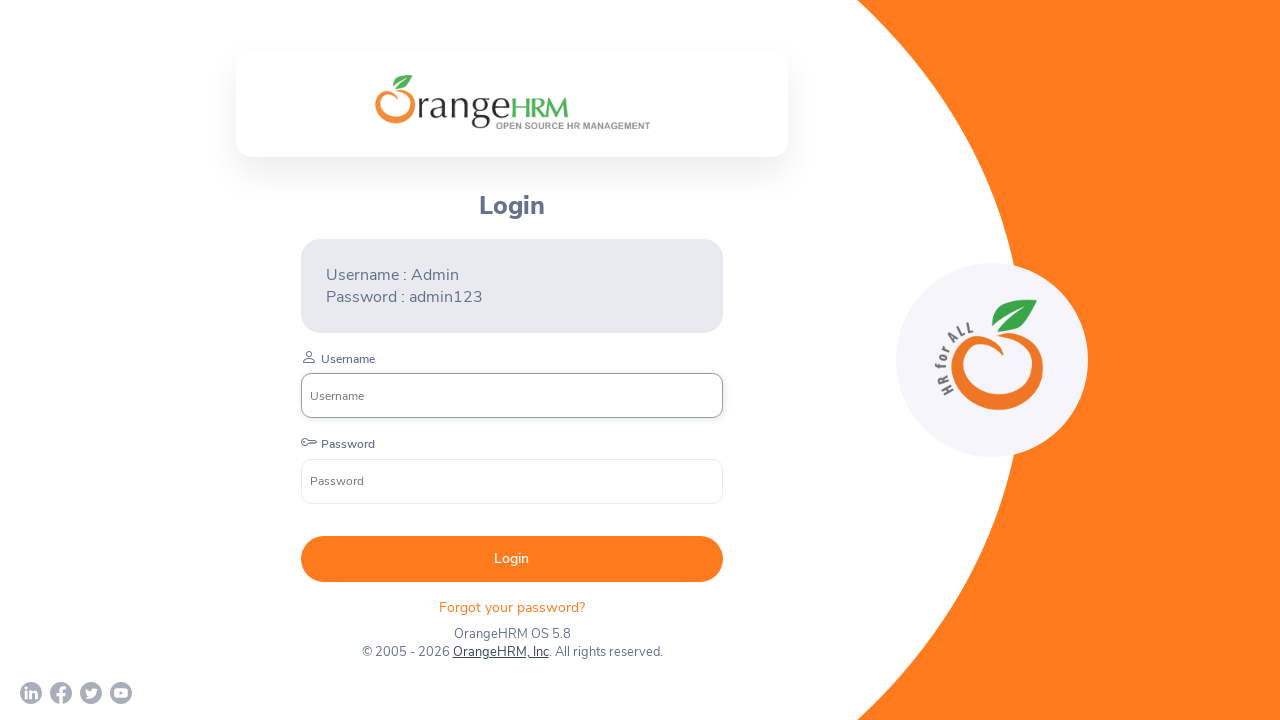